Tests registration form by filling first name, last name, and email fields using XPath selectors and submitting

Starting URL: http://suninjuly.github.io/registration1.html

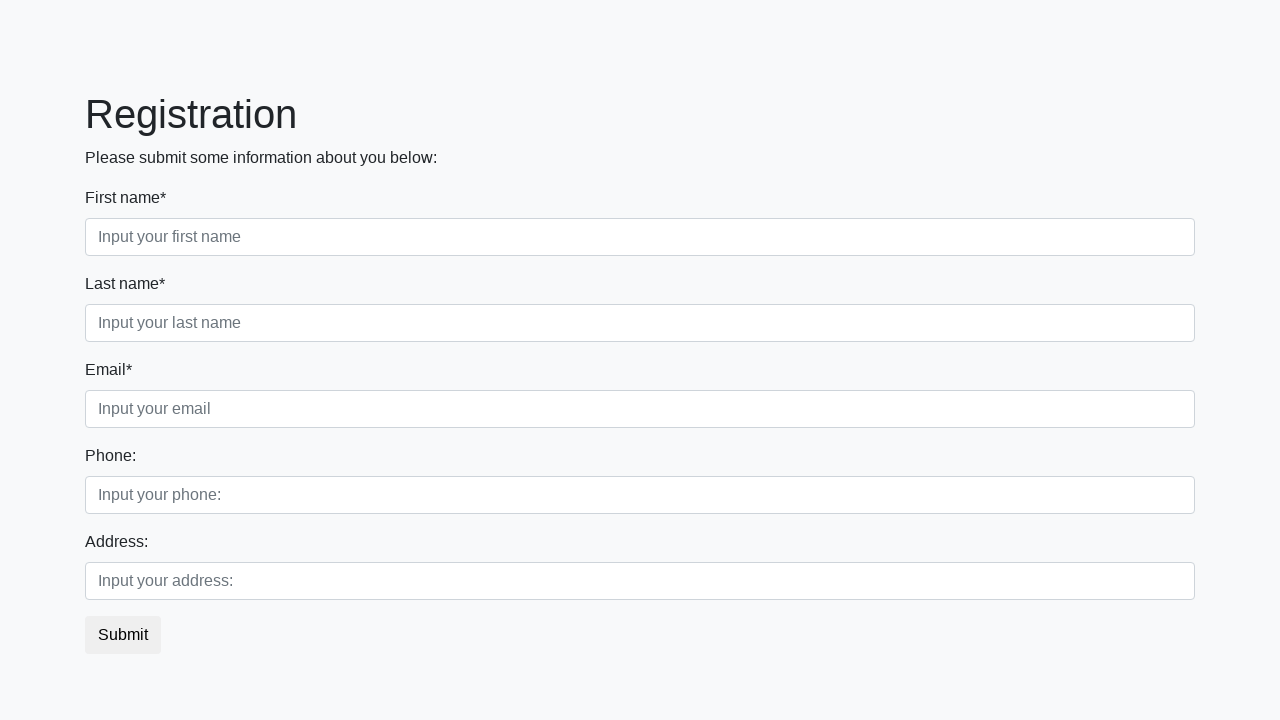

Filled first name field with 'Michael' on //label[text()='First name*']/following-sibling::input
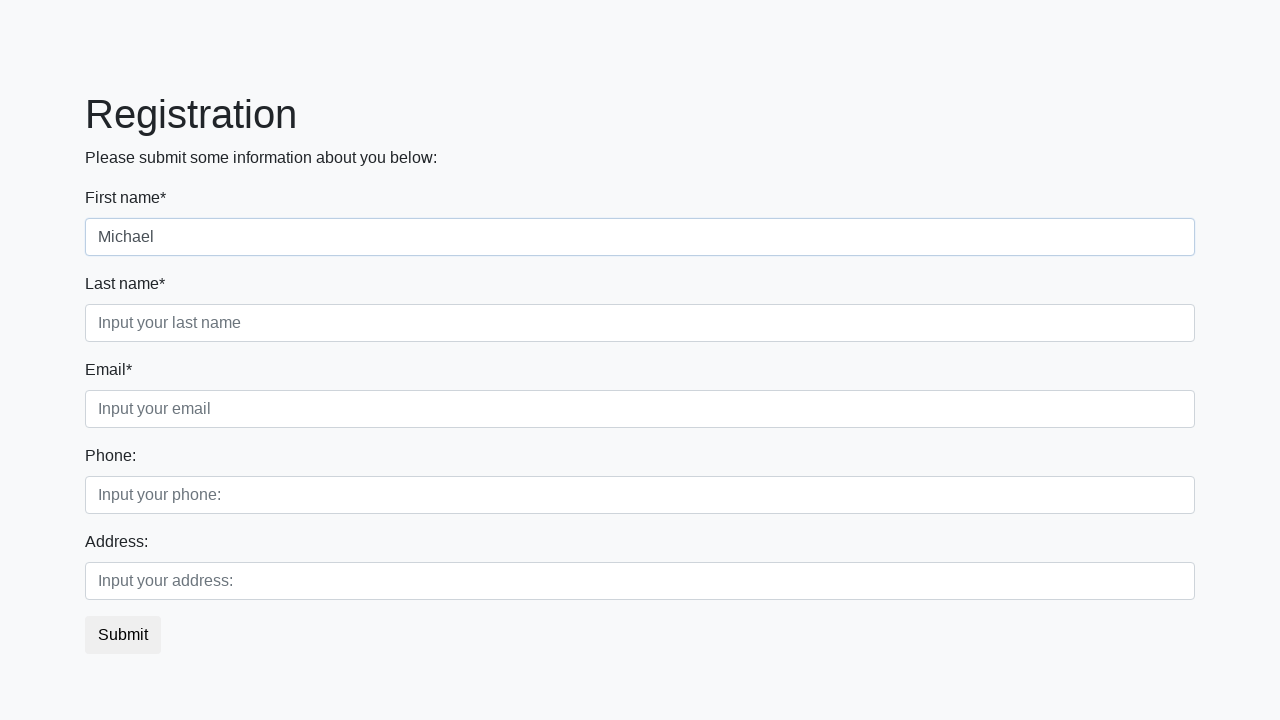

Filled last name field with 'Johnson' on //label[text()='Last name*']/following-sibling::input
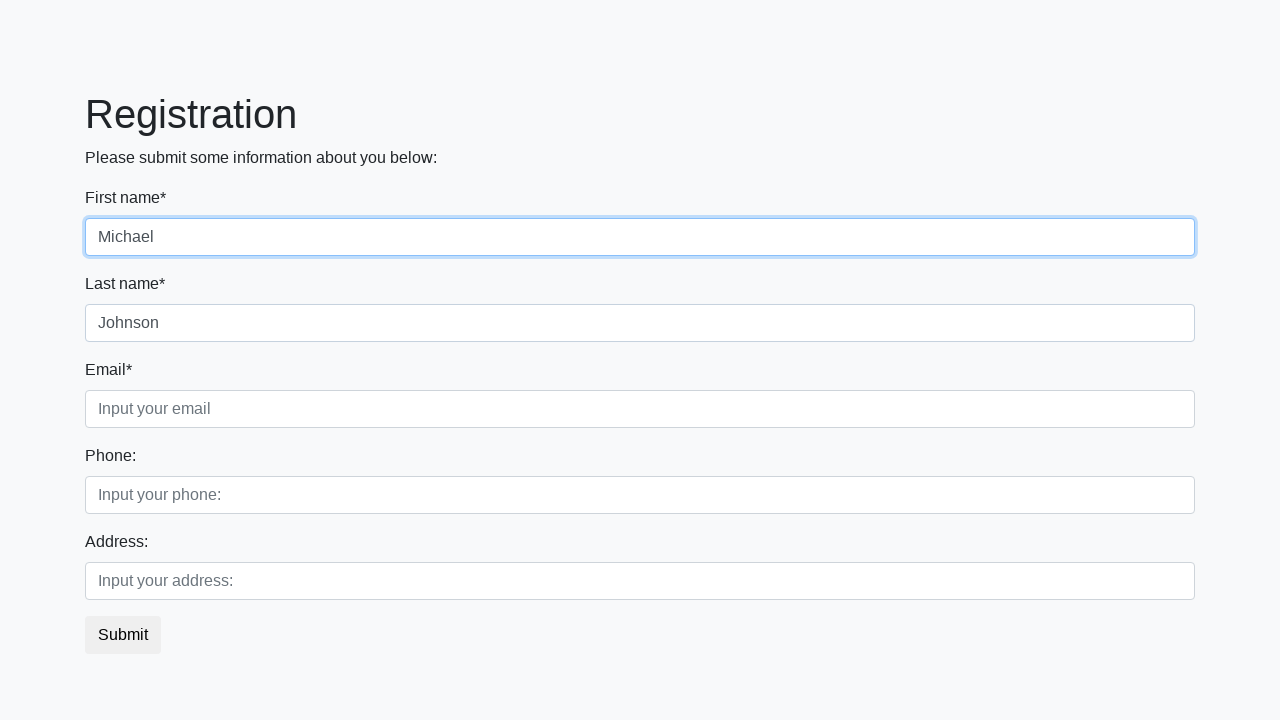

Filled email field with 'michael.j@example.com' on //label[text()='Email*']/following-sibling::input
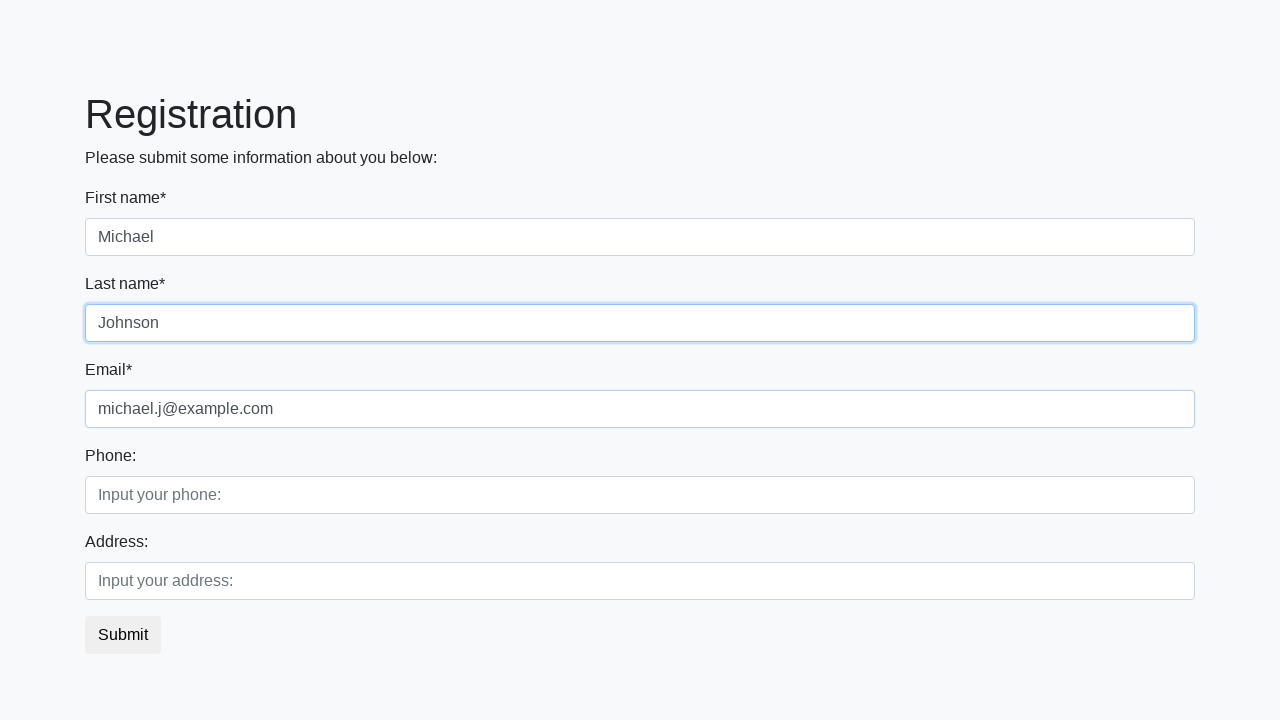

Clicked Submit button to submit registration form at (123, 635) on xpath=//button[text()='Submit']
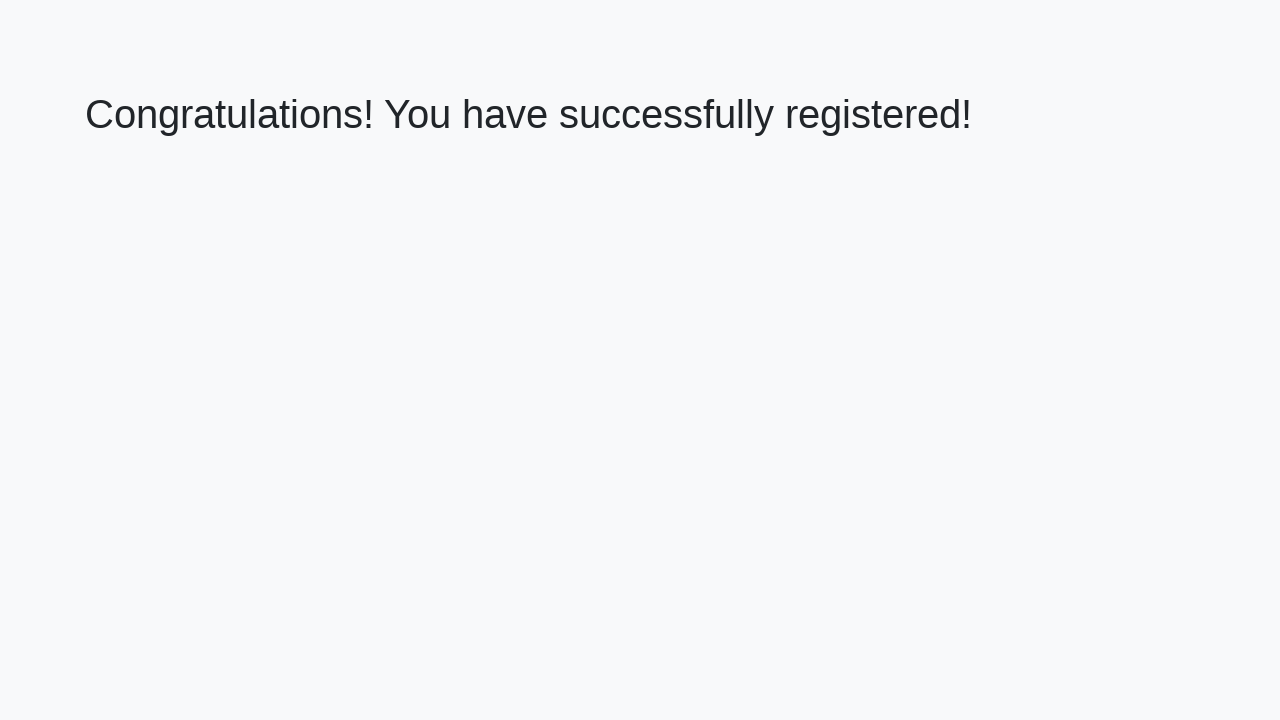

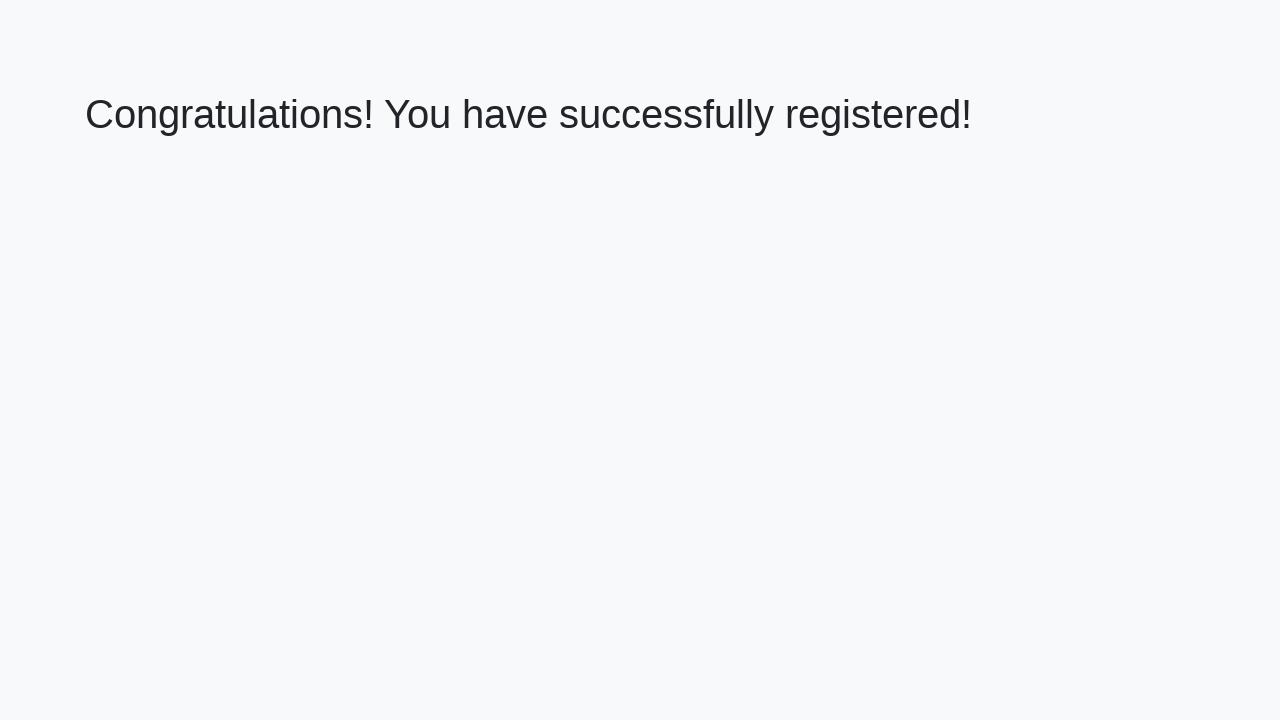